Tests forgot password form validation when email field is left empty and verifies required field error message

Starting URL: https://app.prontopilates.com/forgot-password

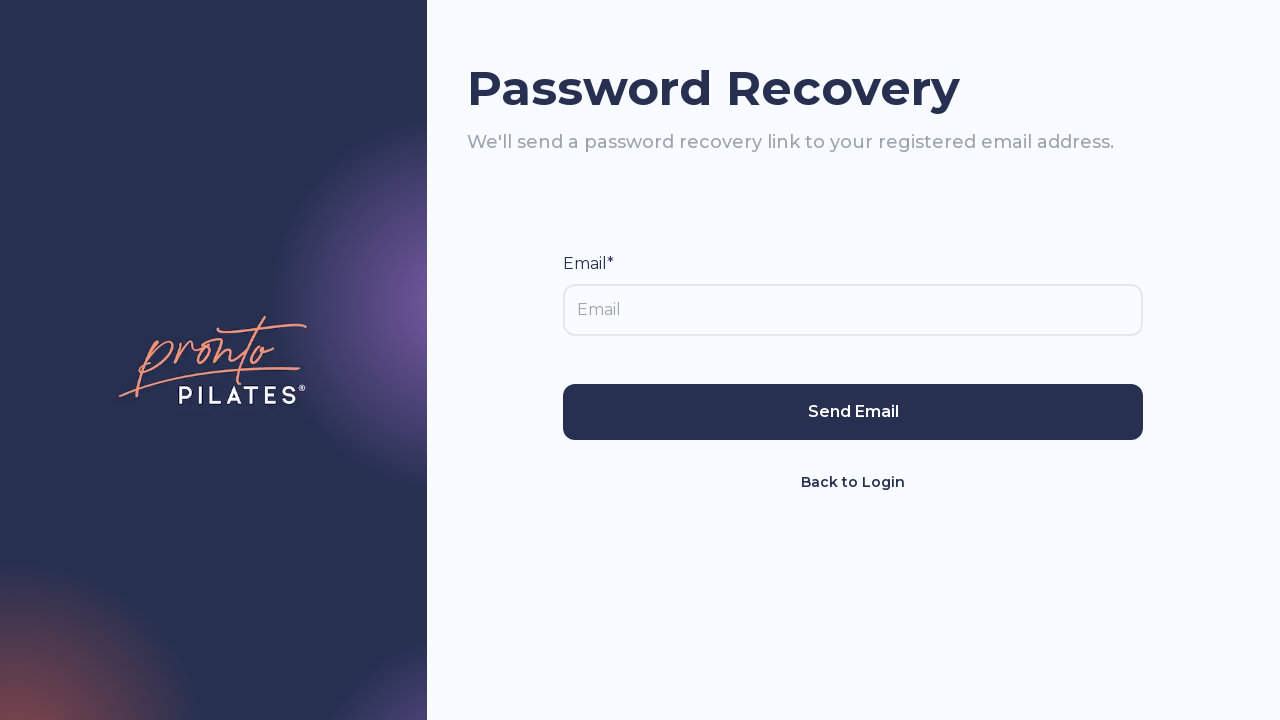

Navigated to forgot password page
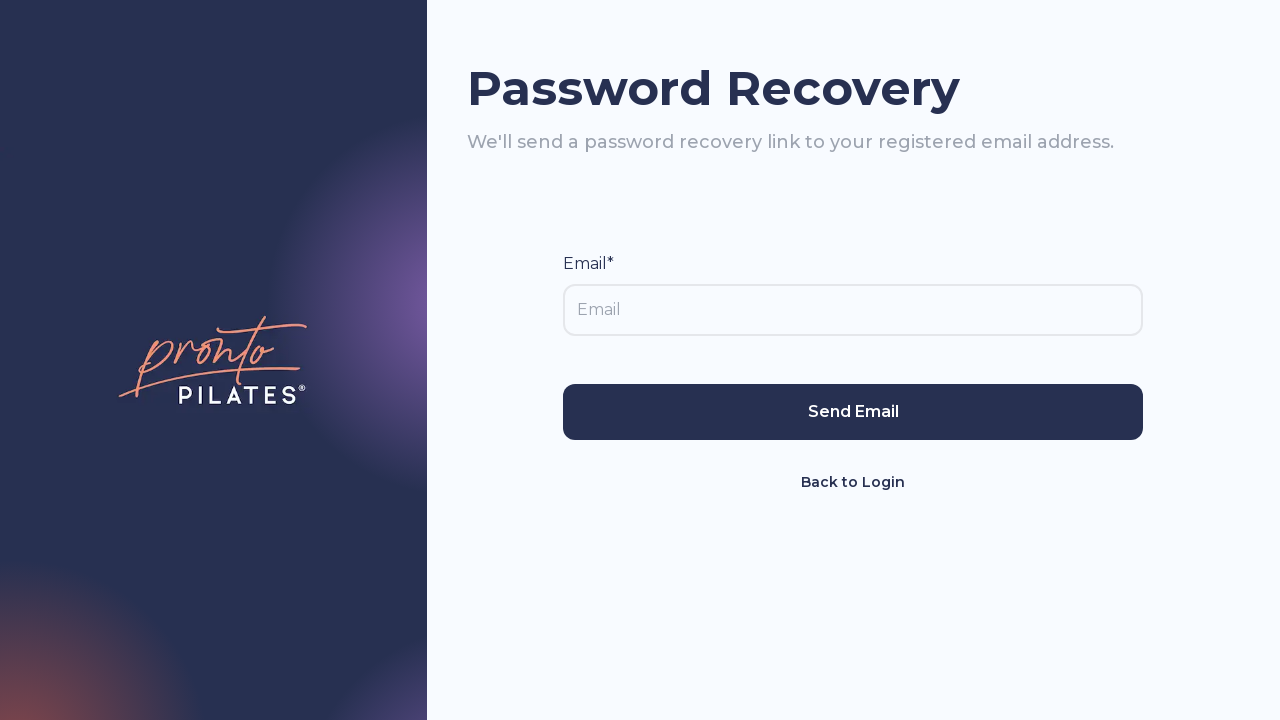

Clicked Send Email button without entering email at (853, 412) on text="Send Email"
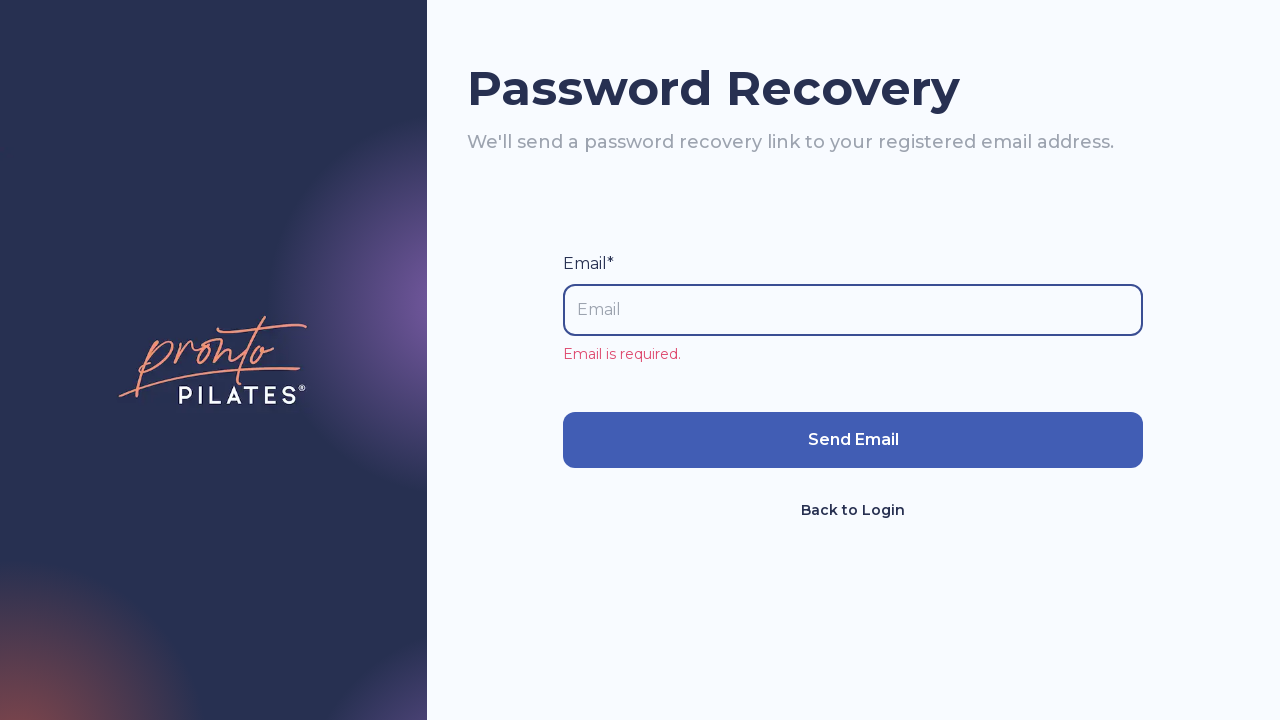

Verified that 'Email is required.' error message is displayed
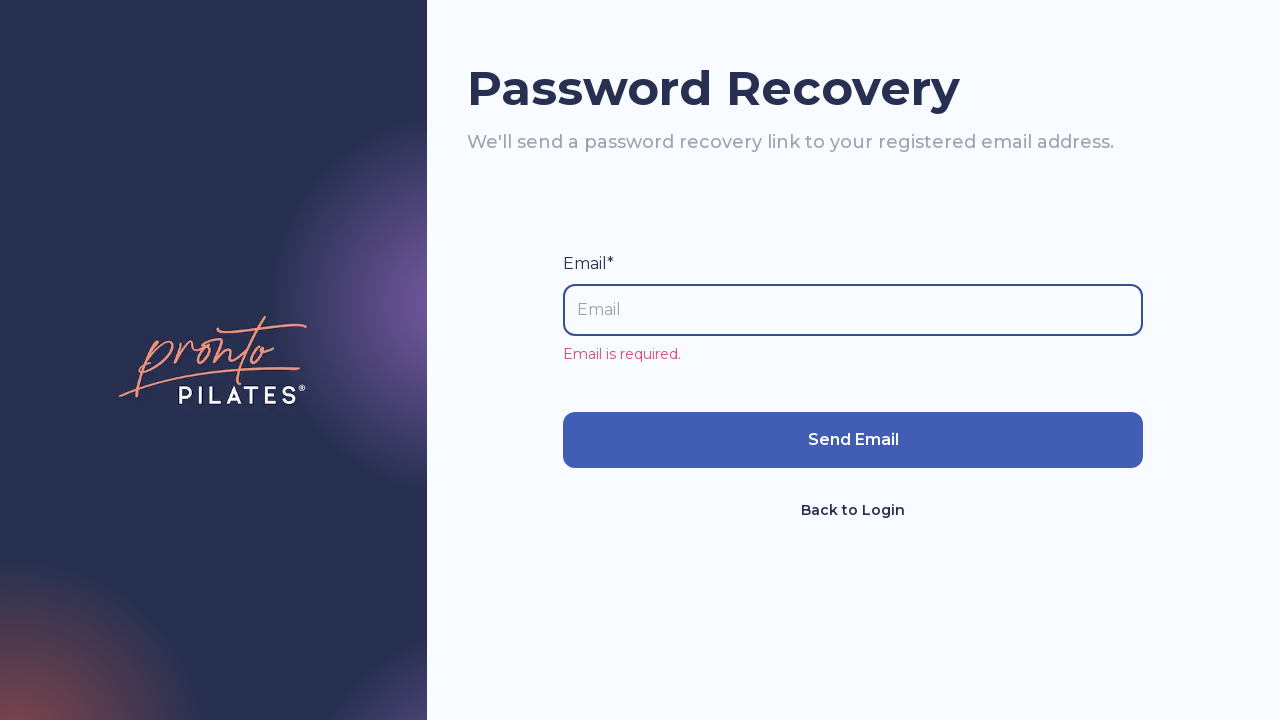

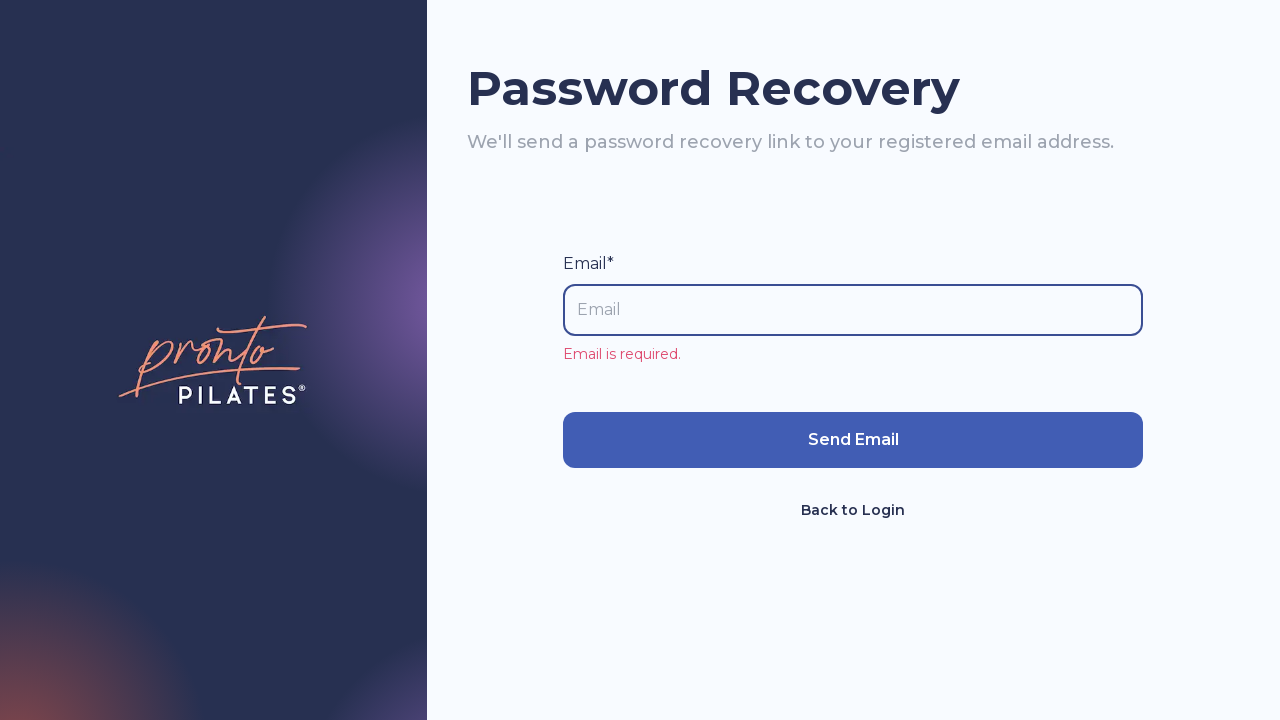